Tests the subscription functionality on the home page by entering an email address and clicking the subscribe button

Starting URL: https://automationexercise.com/

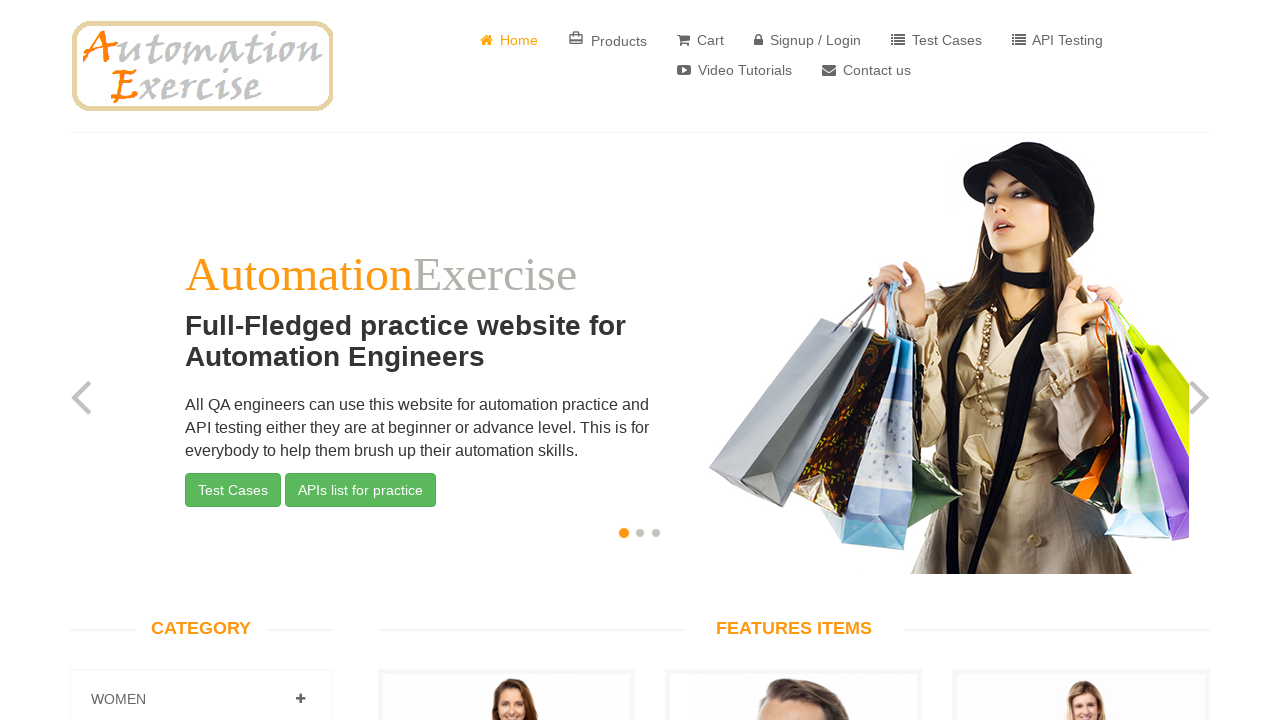

Filled subscription email field with 'techuser2024@example.com' on #susbscribe_email
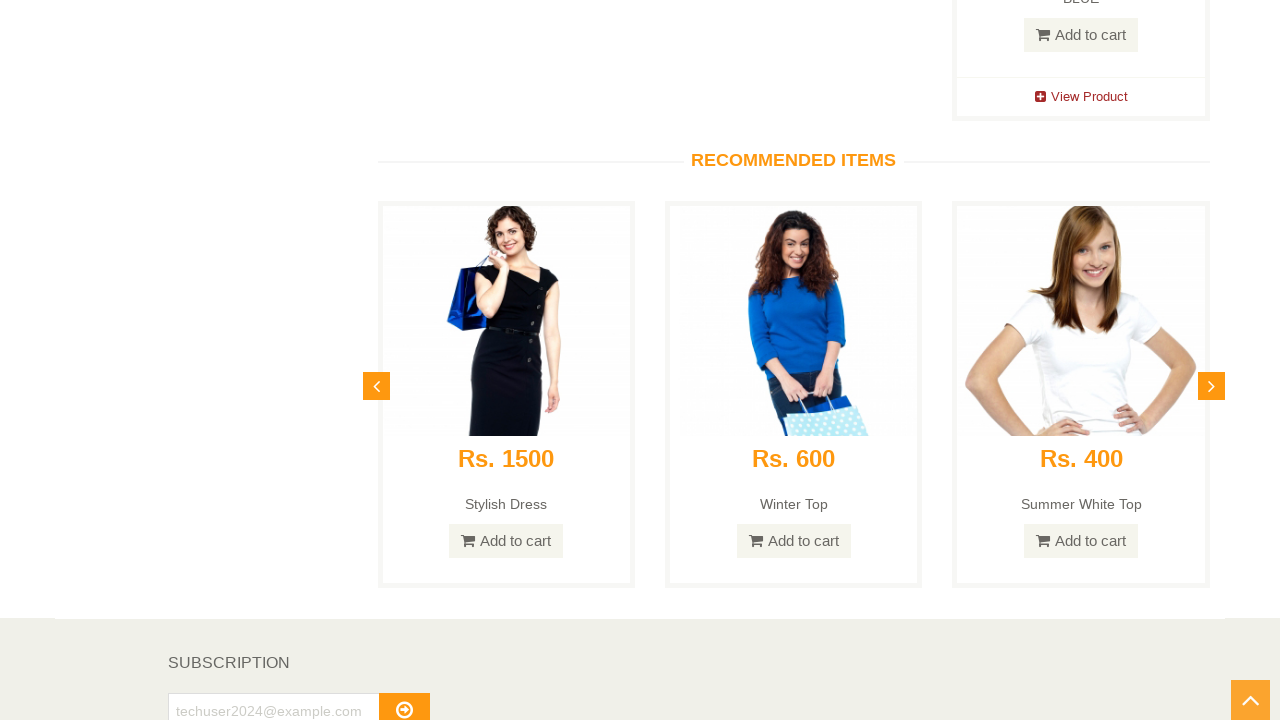

Clicked subscribe button at (404, 702) on #subscribe
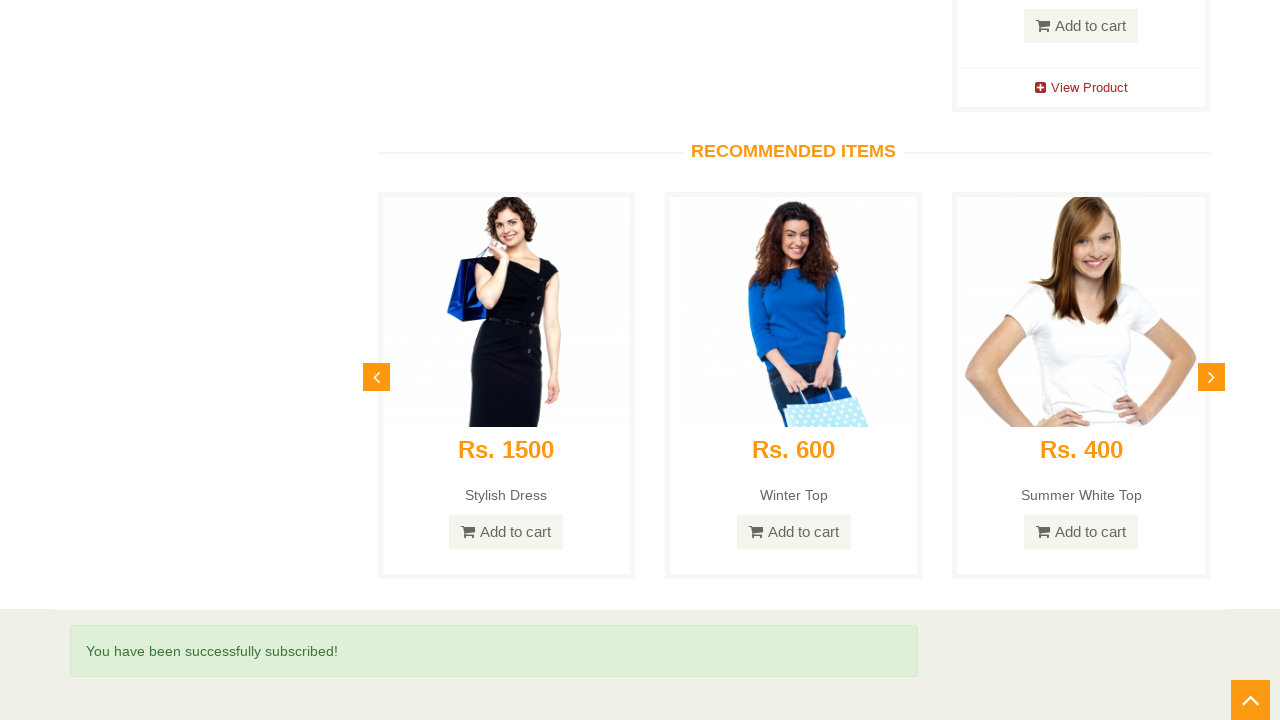

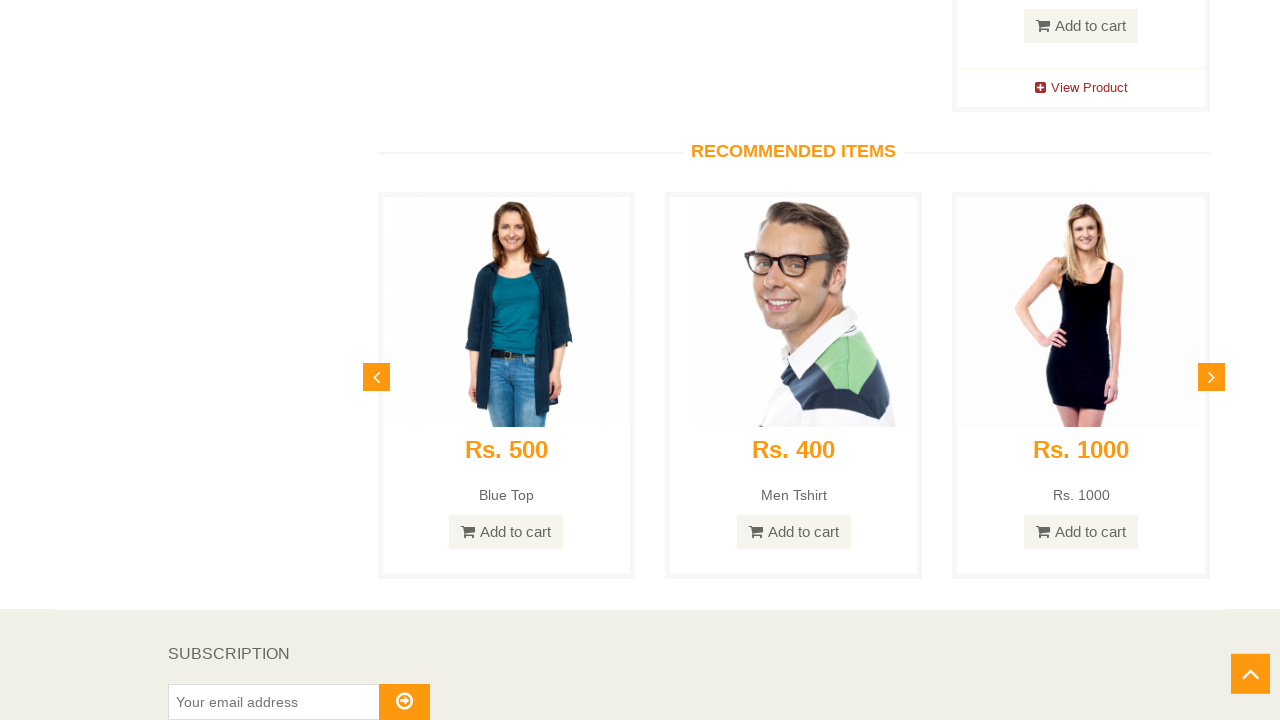